Tests horizontal slider interaction by clicking, dragging and releasing the slider element to move it by a specified offset

Starting URL: https://the-internet.herokuapp.com/horizontal_slider

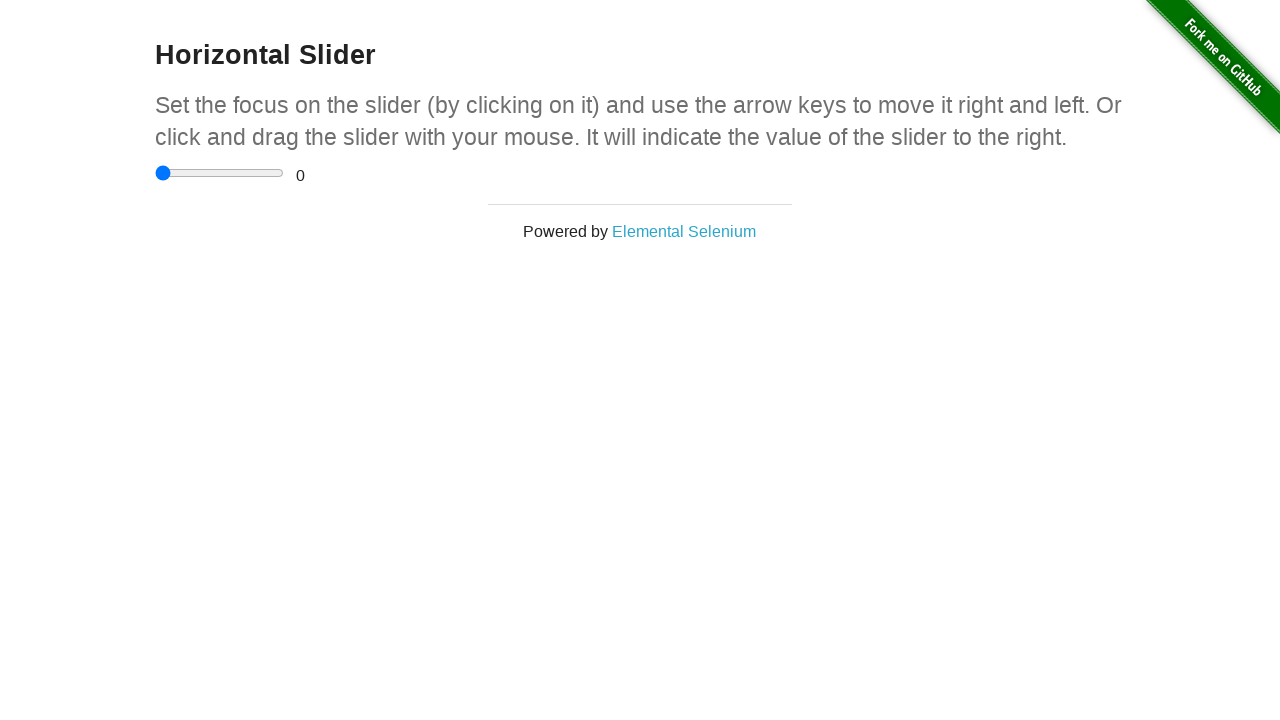

Located horizontal slider element
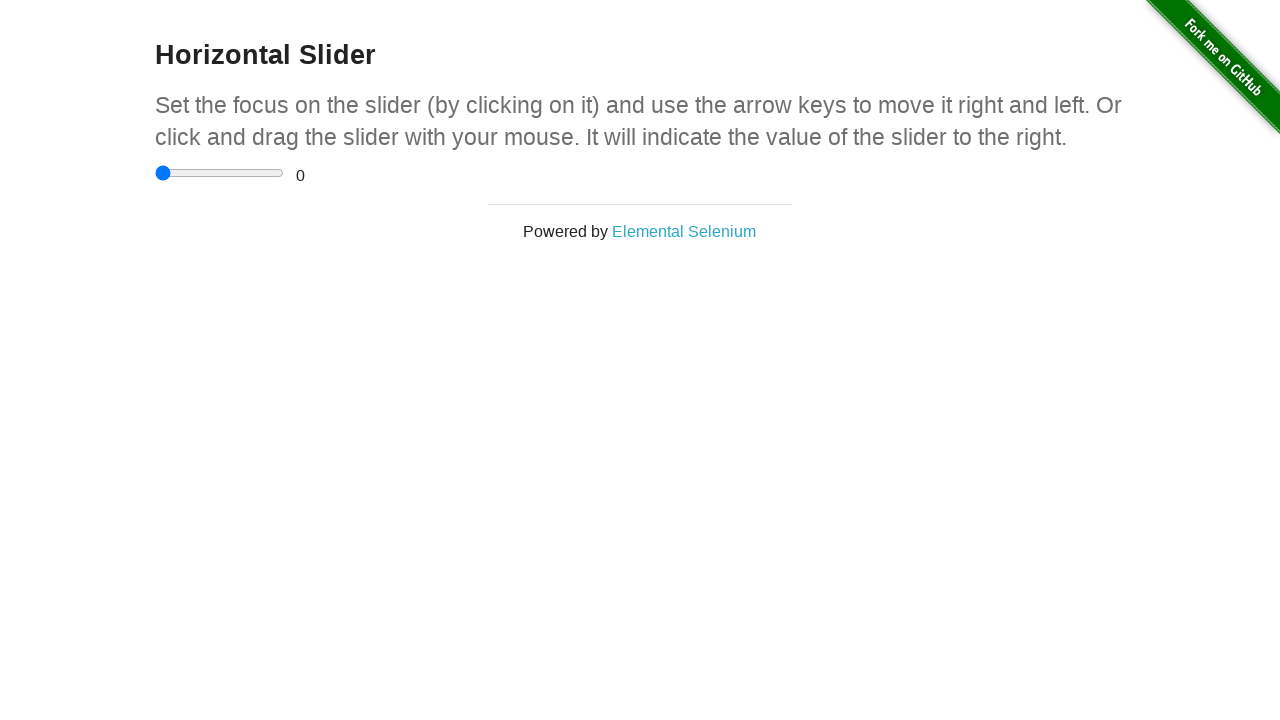

Dragged slider 50 pixels to the right at (205, 165)
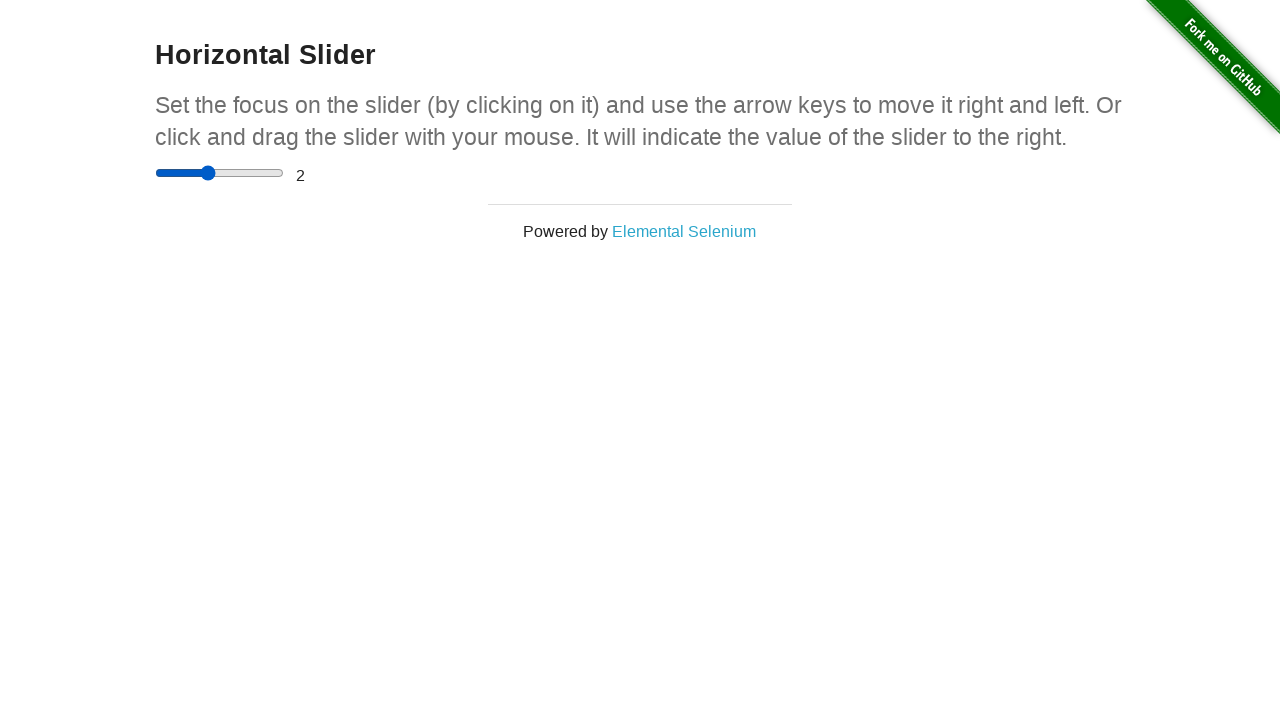

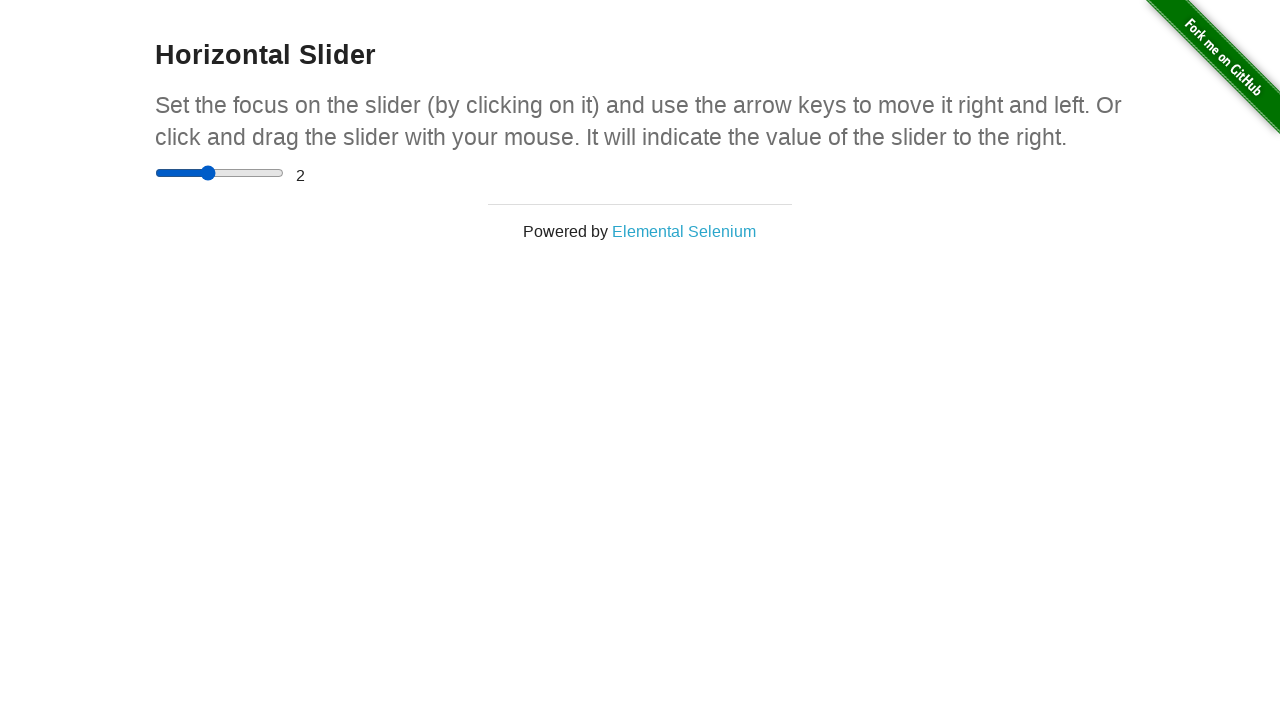